Tests round trip flight selection by clicking the round trip radio button, entering origin (MAA) and destination (AMD) airports, and selecting departure and return dates from the calendar.

Starting URL: https://www.spicejet.com/

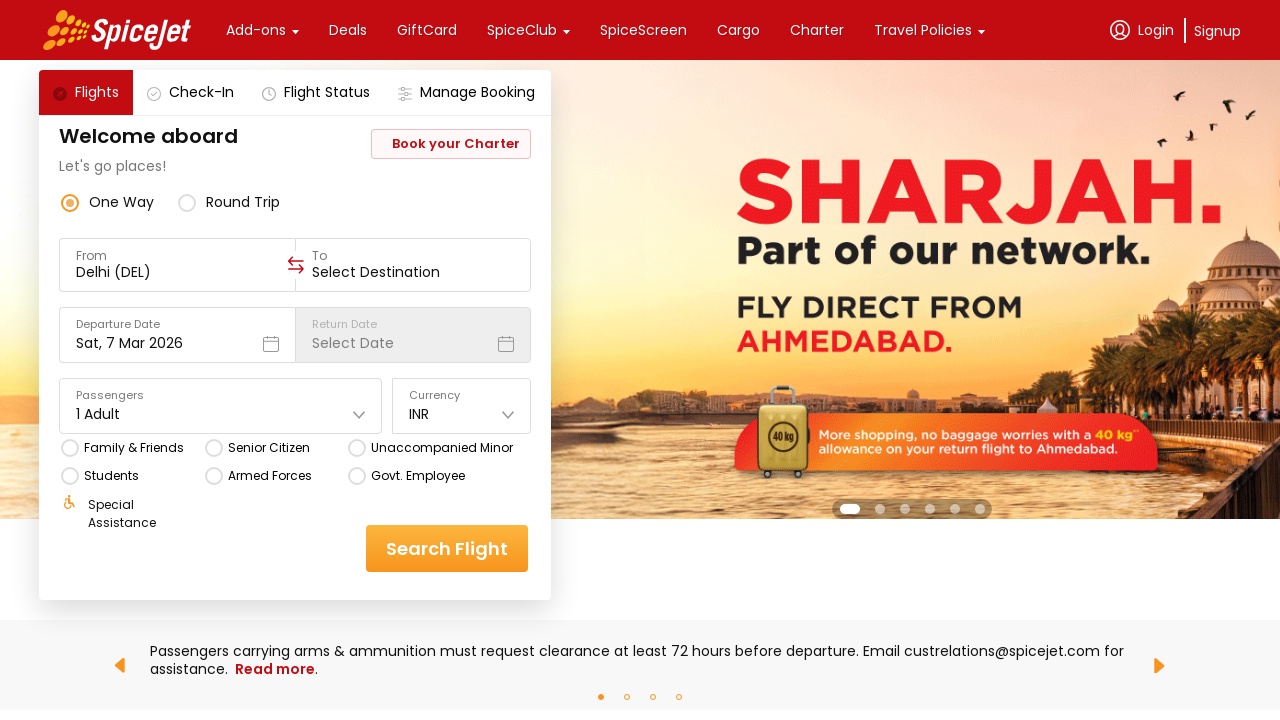

Clicked round trip radio button at (187, 202) on xpath=//*[@id='main-container']/div/div[1]/div[3]/div[2]/div[2]/div/div[2]/div[2
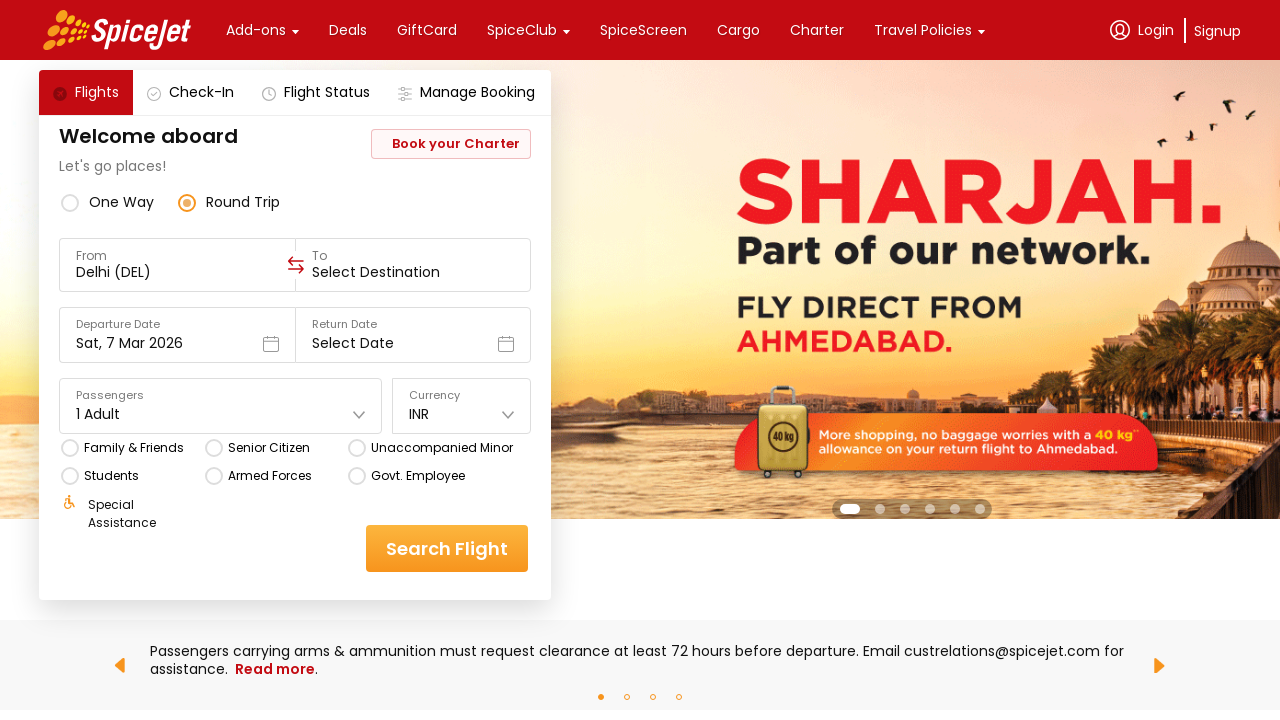

Entered origin airport code 'MAA' in From field on xpath=//*[@id='main-container']/div/div[1]/div[3]/div[2]/div[3]/div/div[1]/div/d
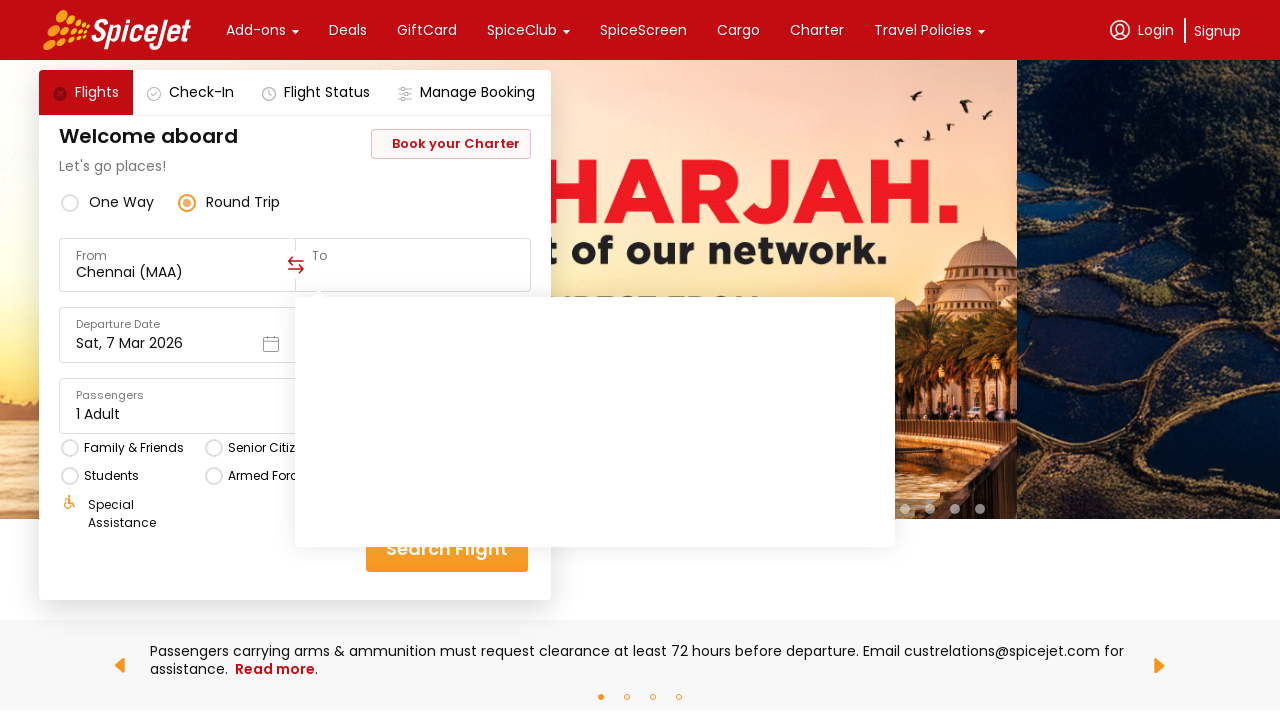

Waited for dropdown to appear
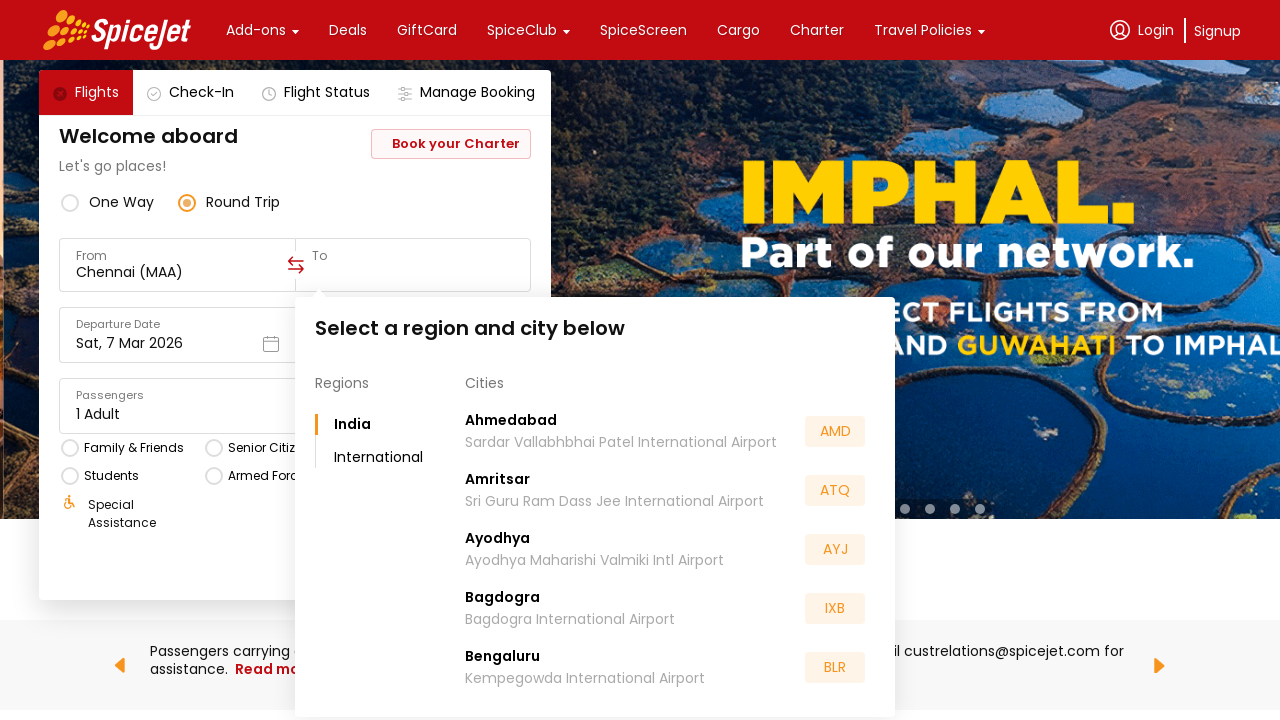

Selected first option from origin airport dropdown
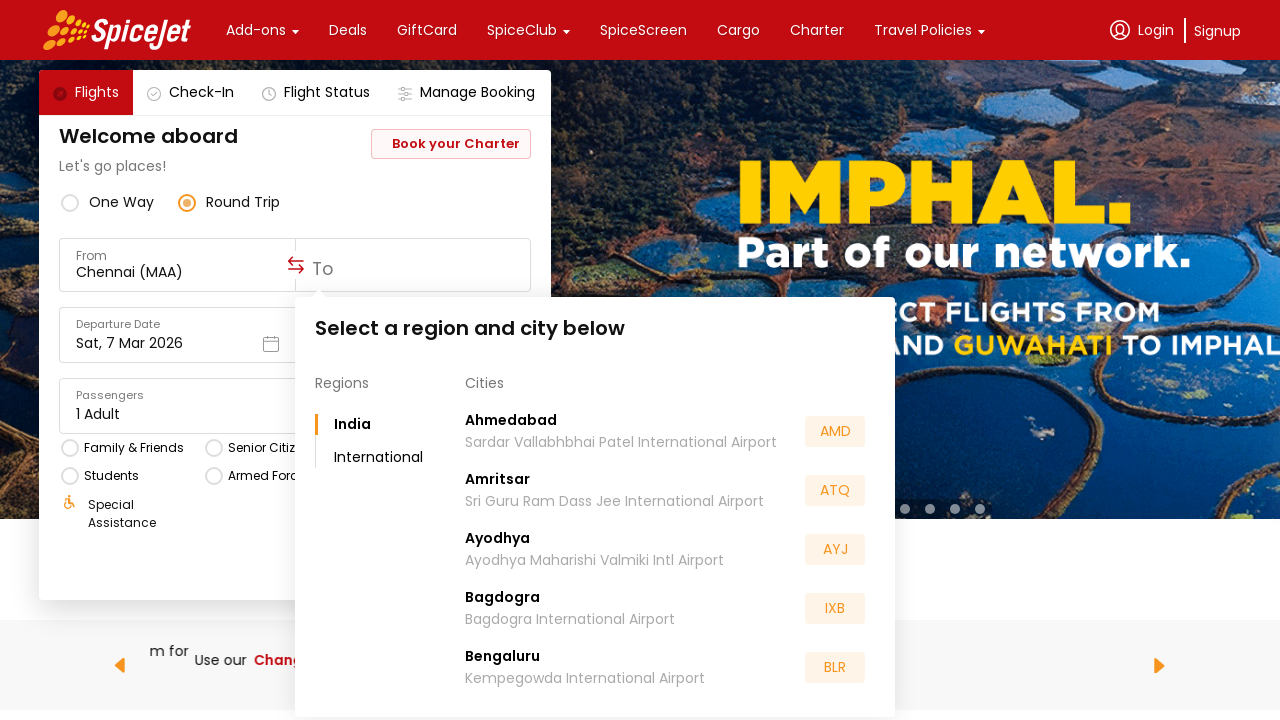

Entered destination airport code 'AMD' in To field on xpath=//*[@id='main-container']/div/div[1]/div[3]/div[2]/div[3]/div/div[3]/div[1
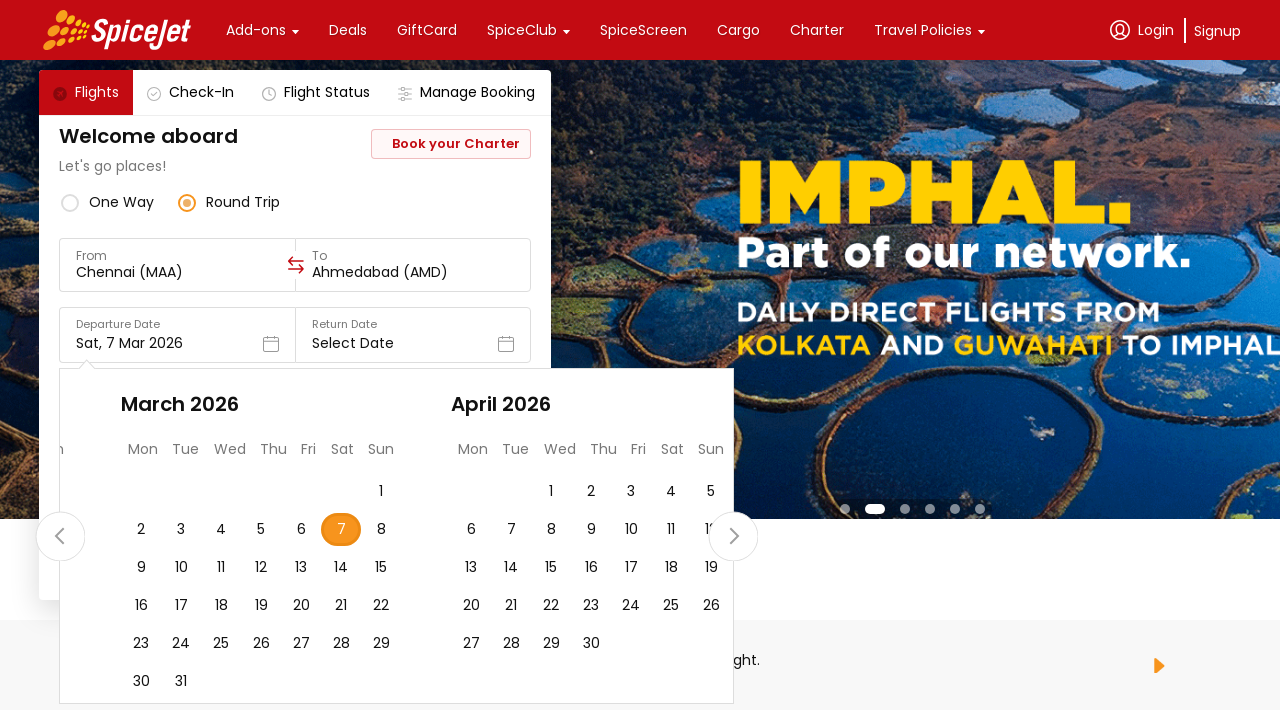

Waited for dropdown to appear
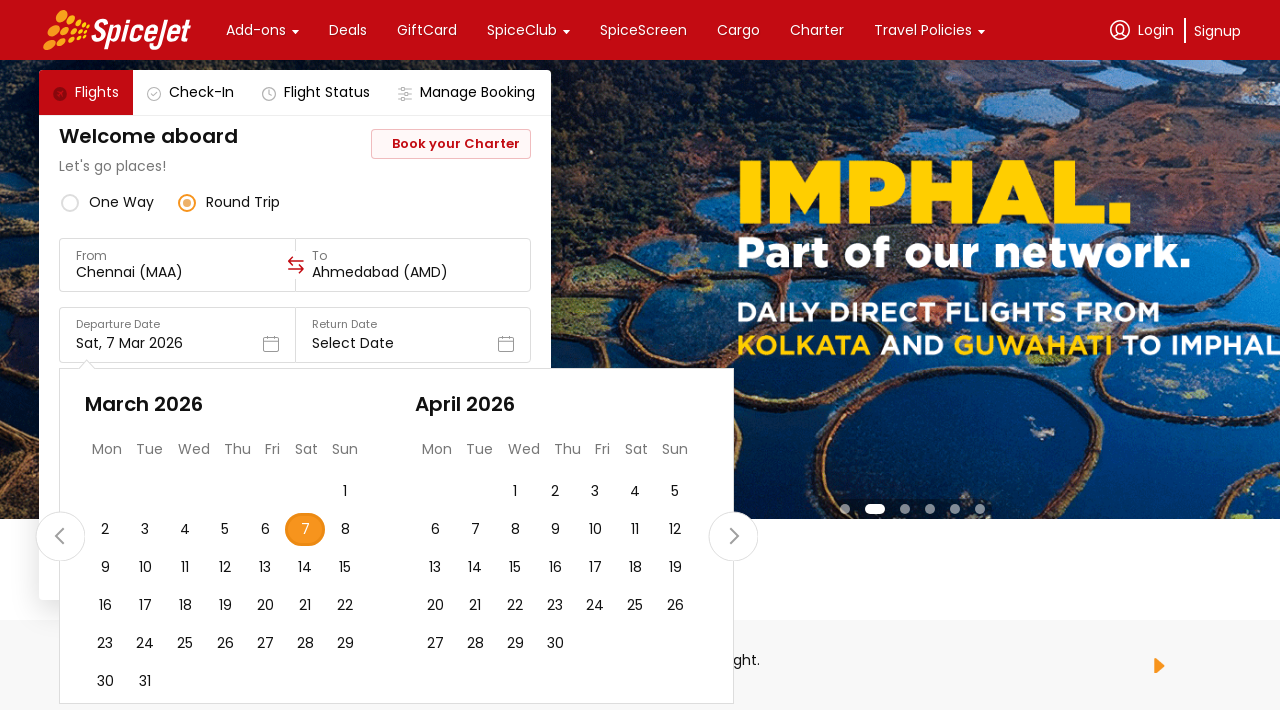

Selected first option from destination airport dropdown
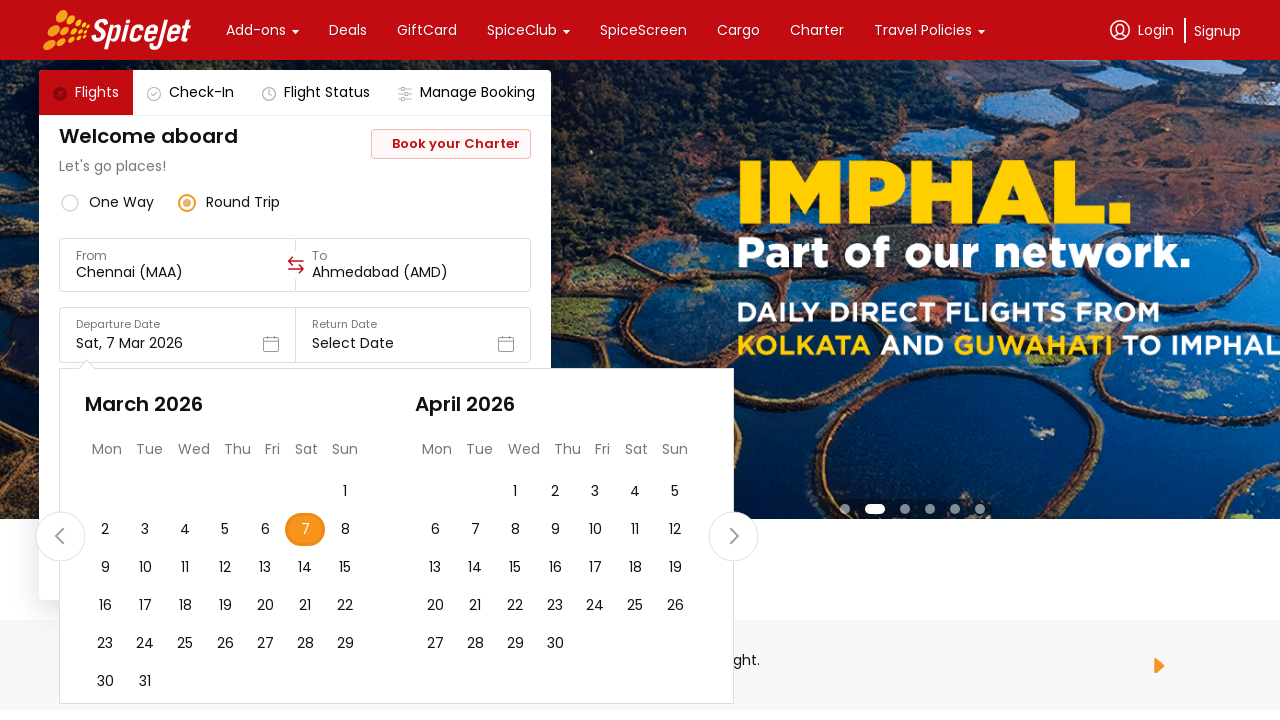

Selected departure date from calendar at (265, 568) on xpath=//*[@id='main-container']/div/div[1]/div[3]/div[2]/div[4]/div/div[2]/div[2
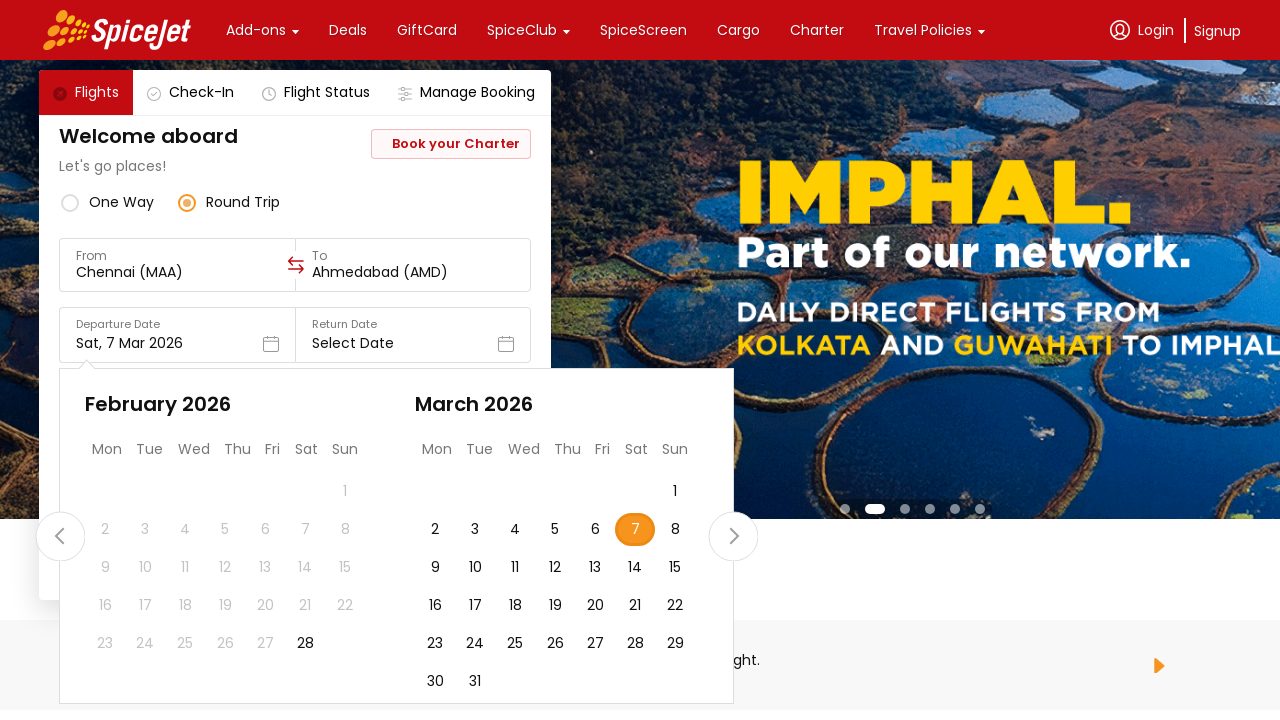

Selected return date from calendar at (555, 606) on xpath=//*[@id='main-container']/div/div[1]/div[3]/div[2]/div[4]/div/div[2]/div[2
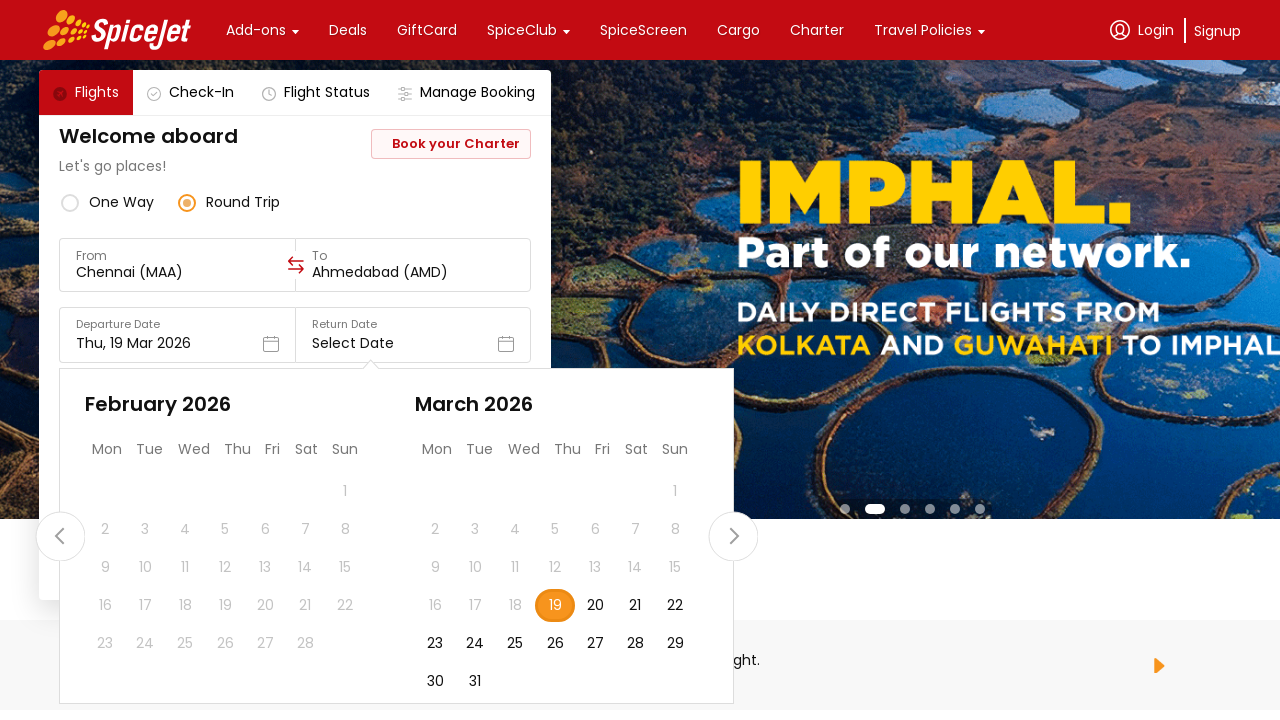

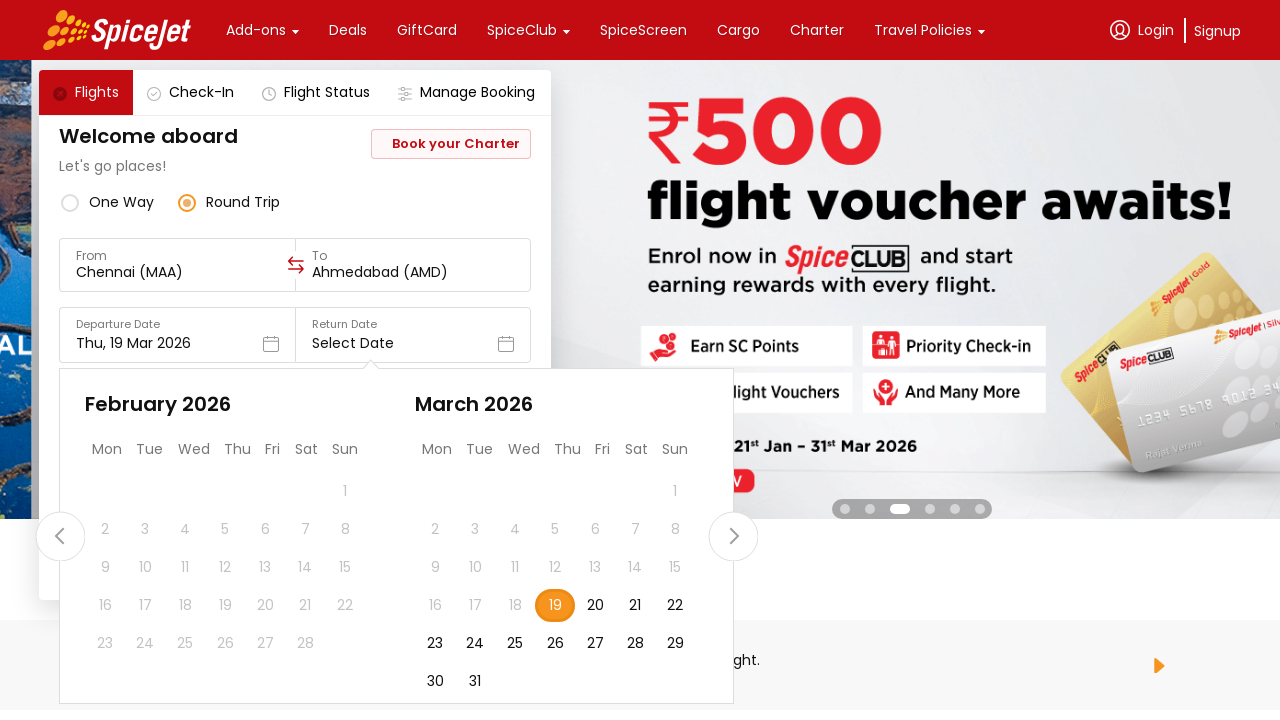